Verifies that the "Full Name" label text is visible on the text box page

Starting URL: https://demoqa.com/text-box

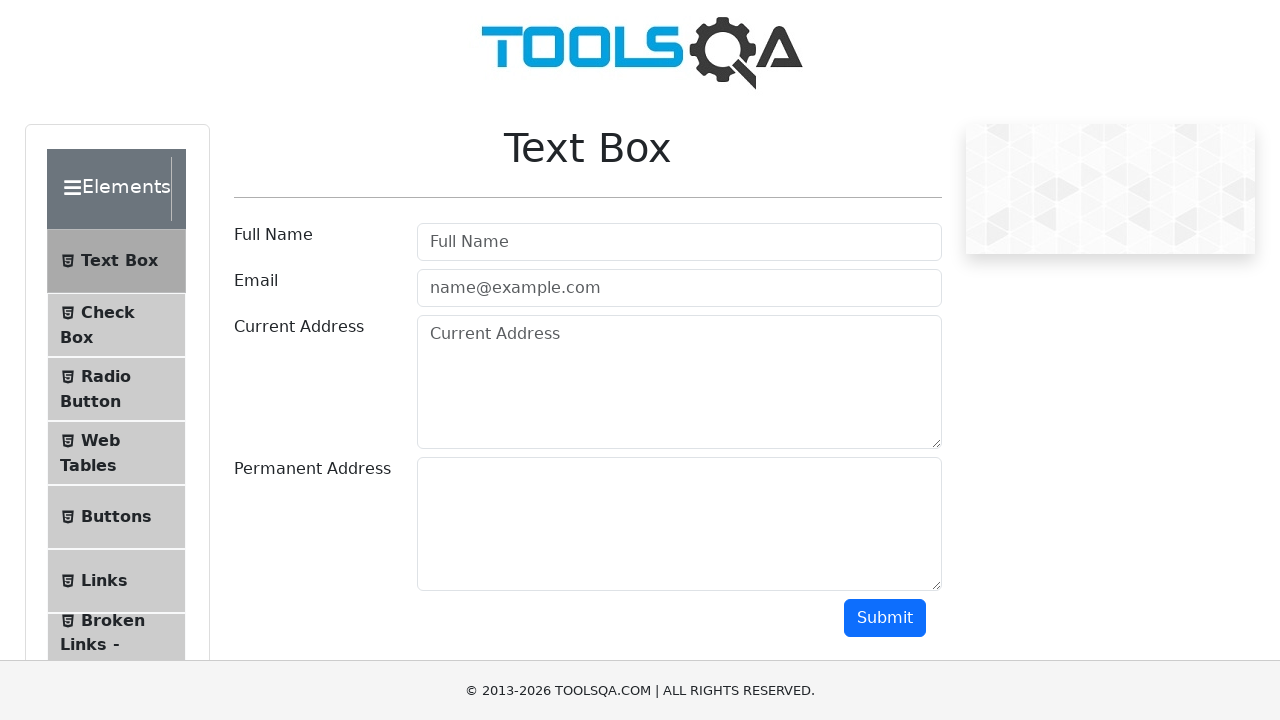

Navigated to Text Box page at https://demoqa.com/text-box
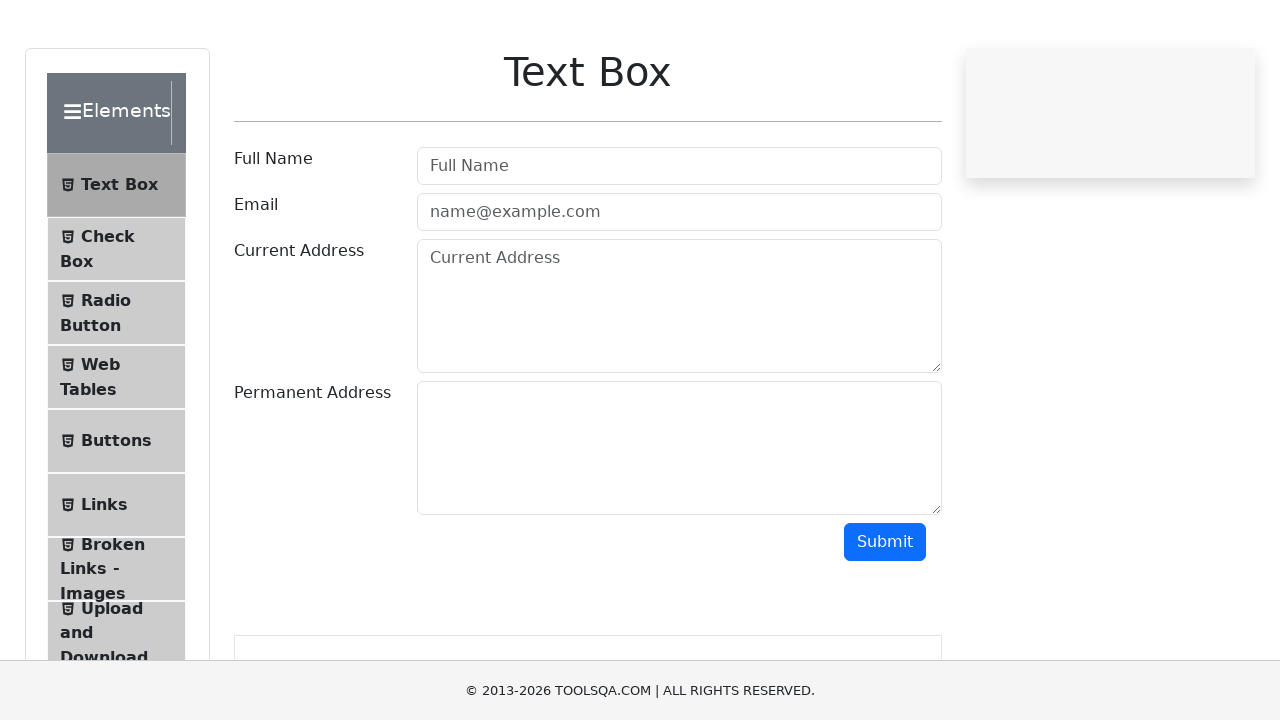

Located 'Full Name' label element
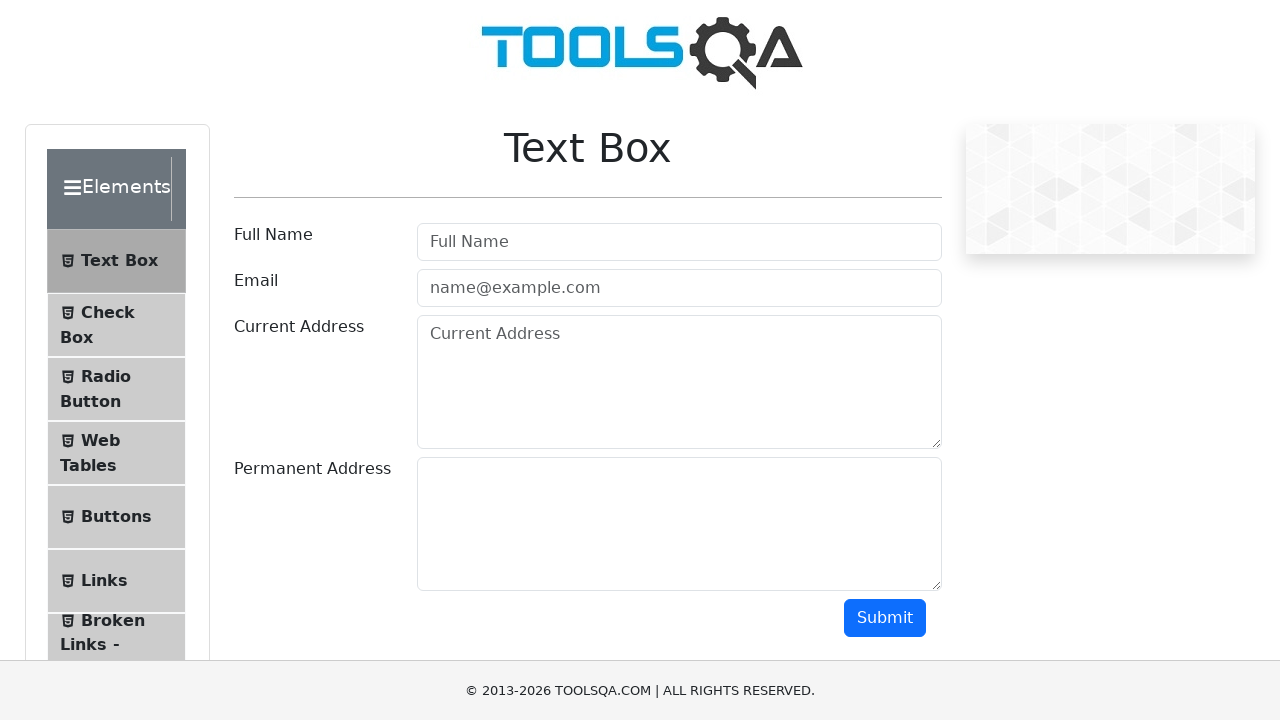

Verified that 'Full Name' label text is visible on the page
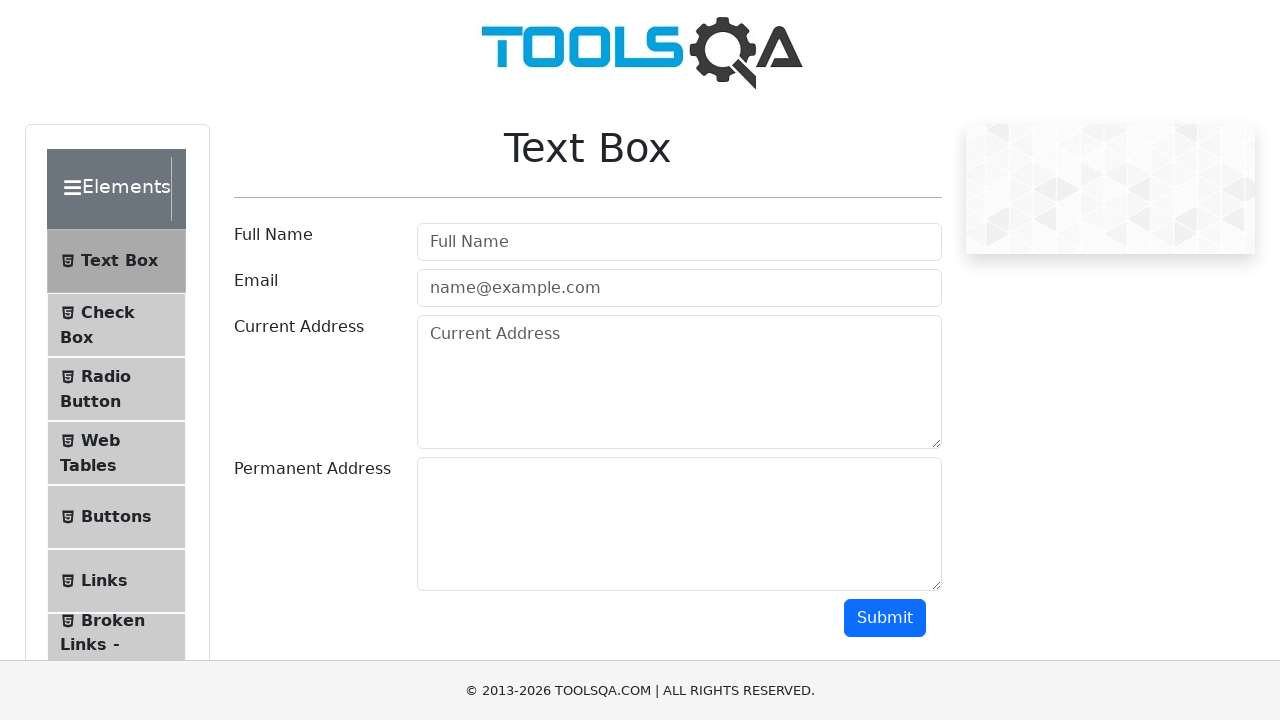

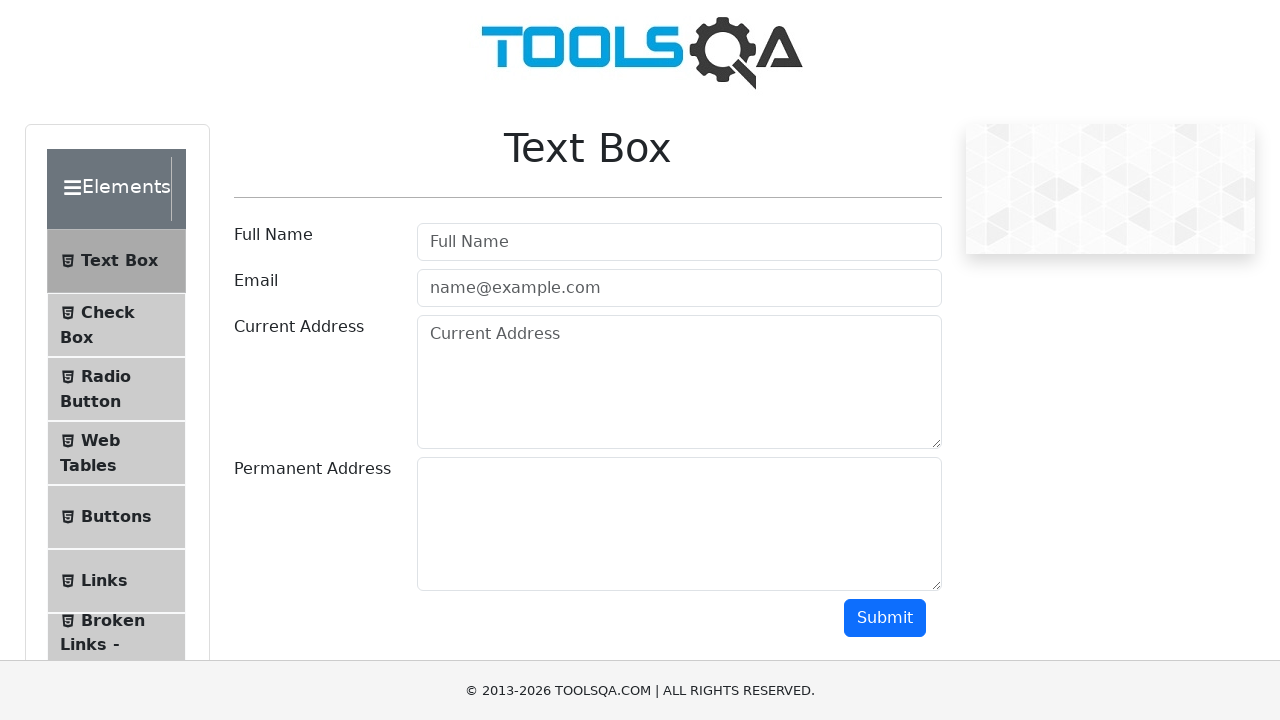